Tests the user registration form on a test site, specifically validating password requirements by attempting registration with progressively stronger passwords until meeting all criteria (length, uppercase, number, special character).

Starting URL: https://buggy.justtestit.org/

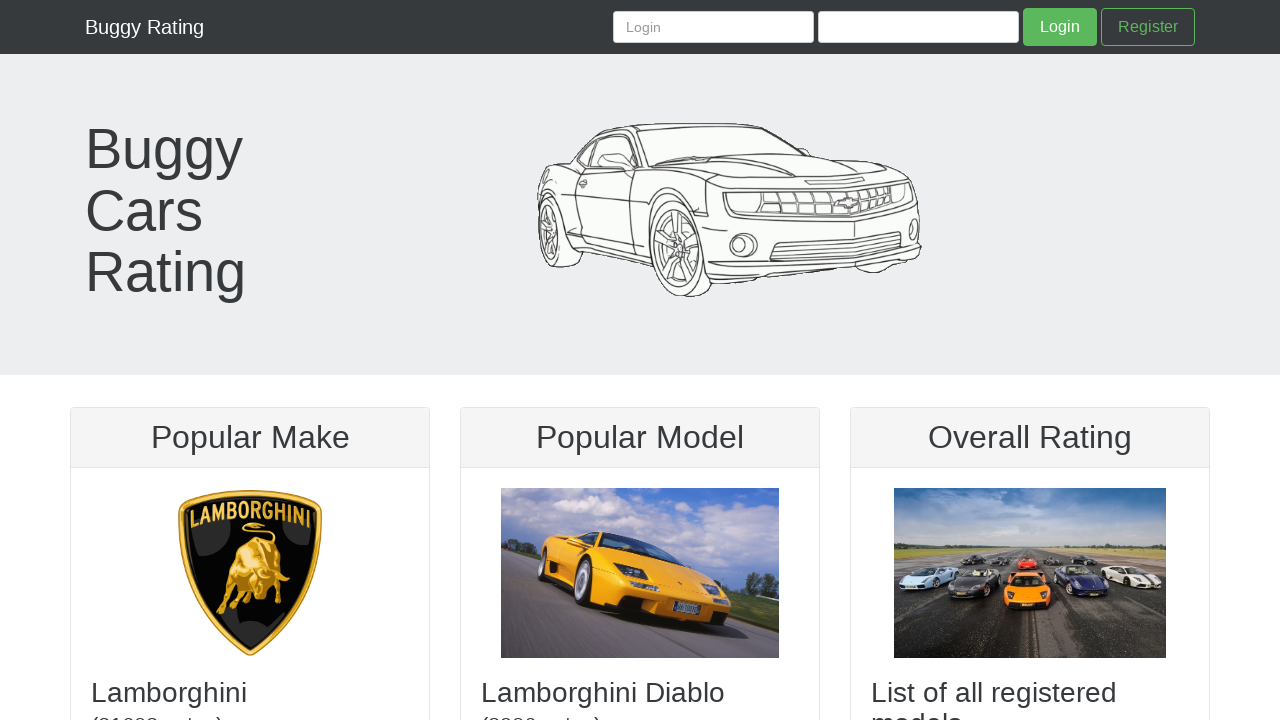

Clicked Register link at (1148, 27) on internal:role=link[name="Register"i]
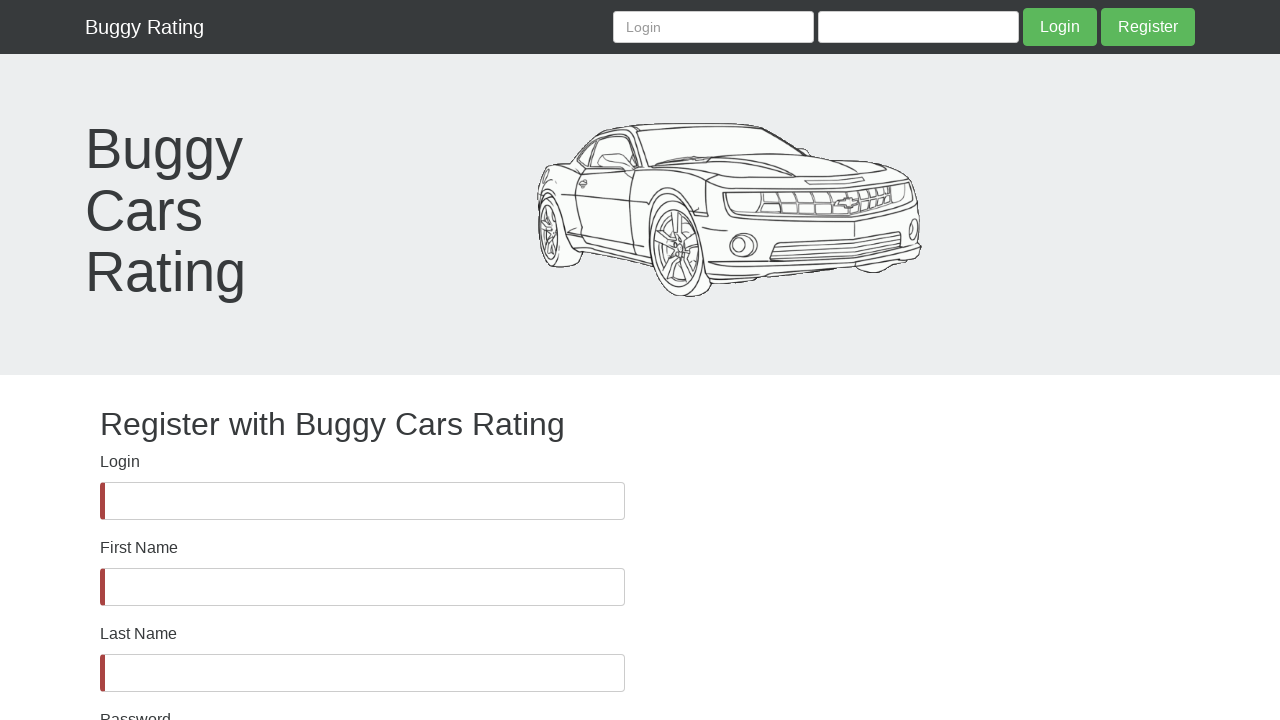

Clicked Login field at (362, 501) on internal:label="Login"i
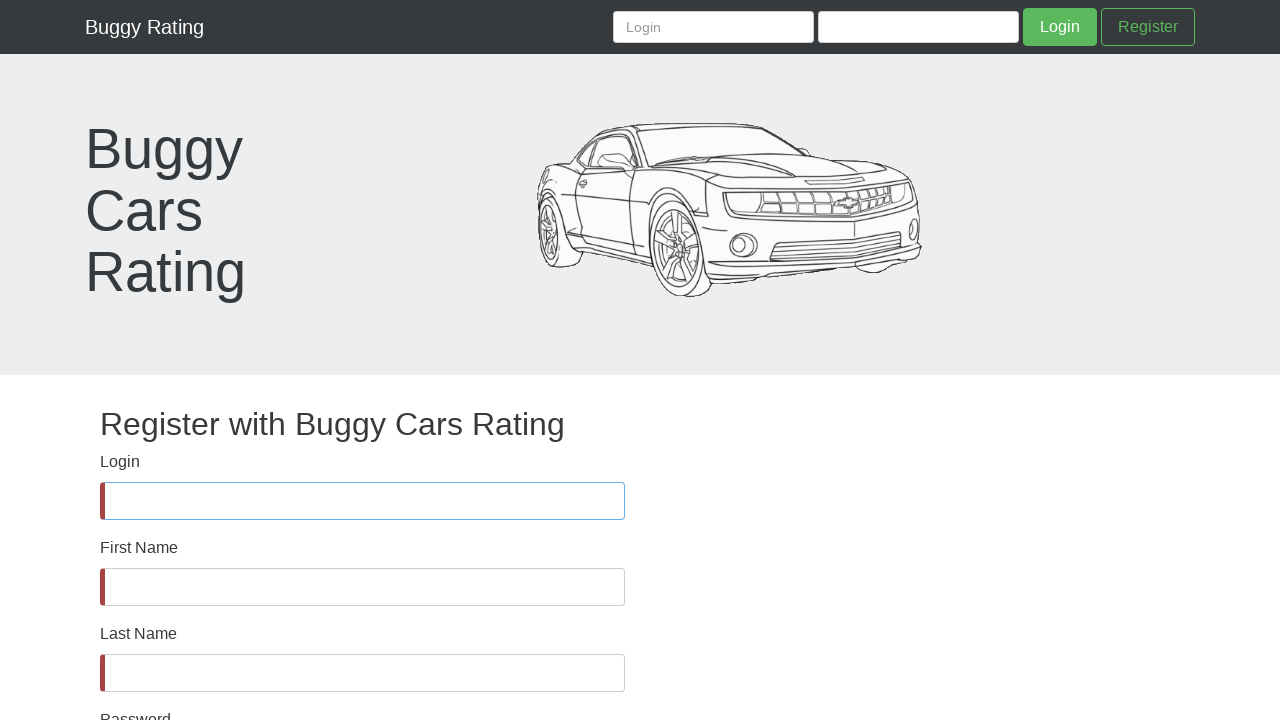

Filled Login field with 'testuser7829' on internal:label="Login"i
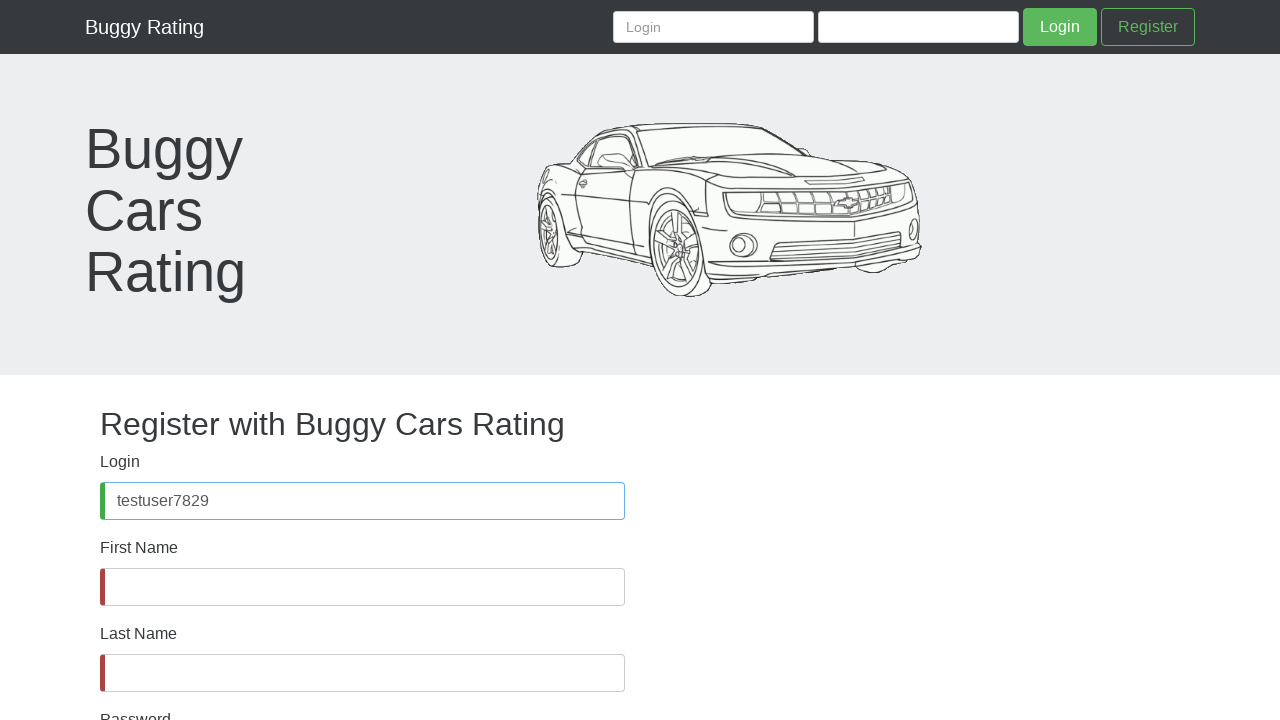

Clicked First Name field at (362, 587) on internal:label="First Name"i
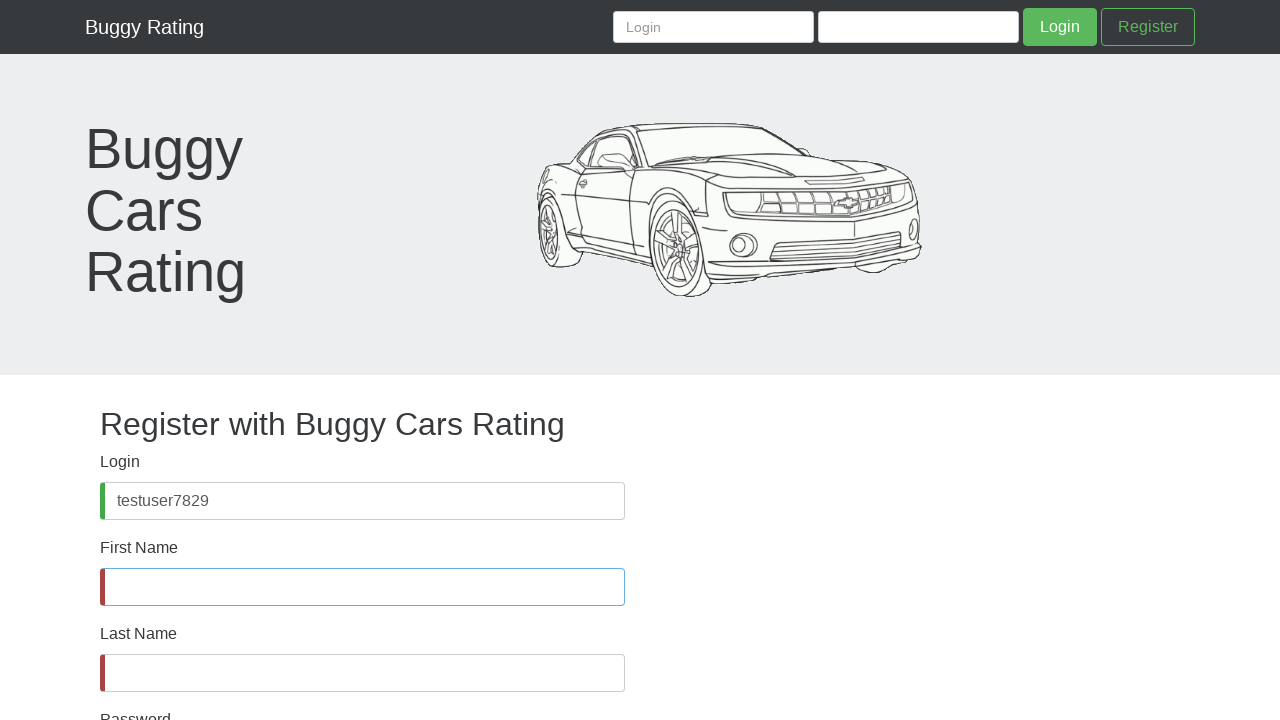

Filled First Name field with 'John' on internal:label="First Name"i
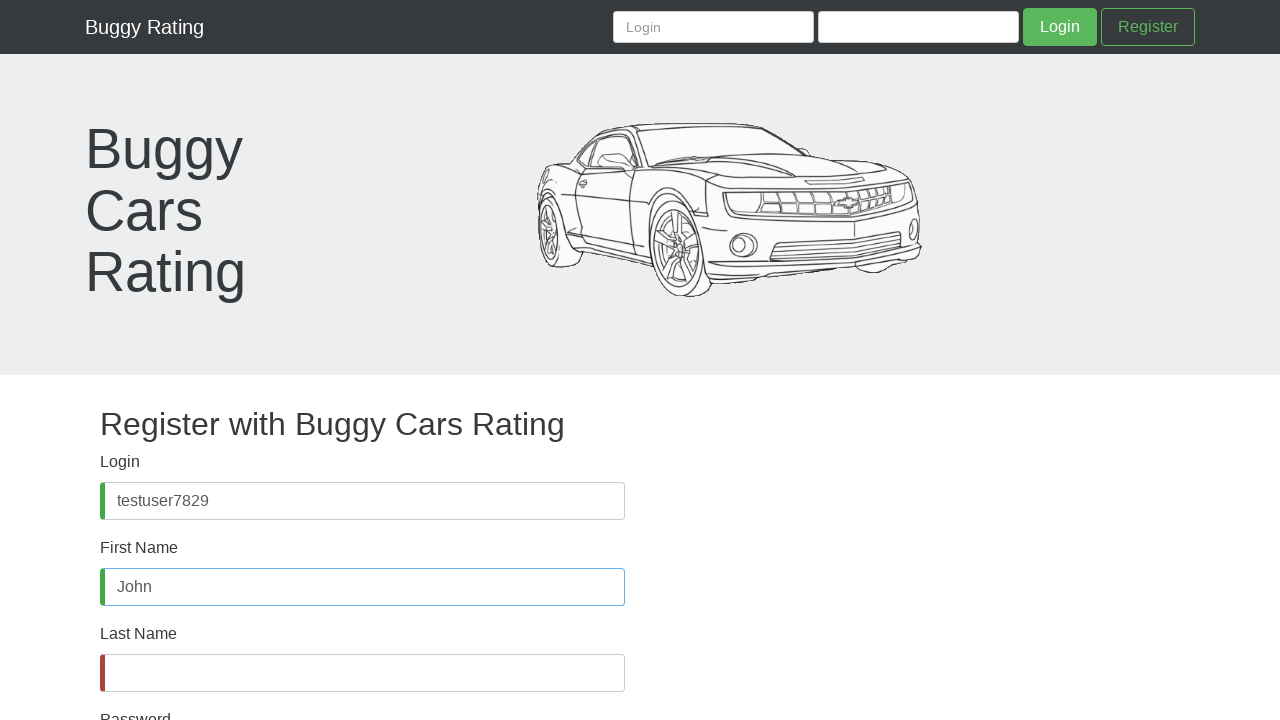

Clicked Last Name field at (362, 673) on internal:label="Last Name"i
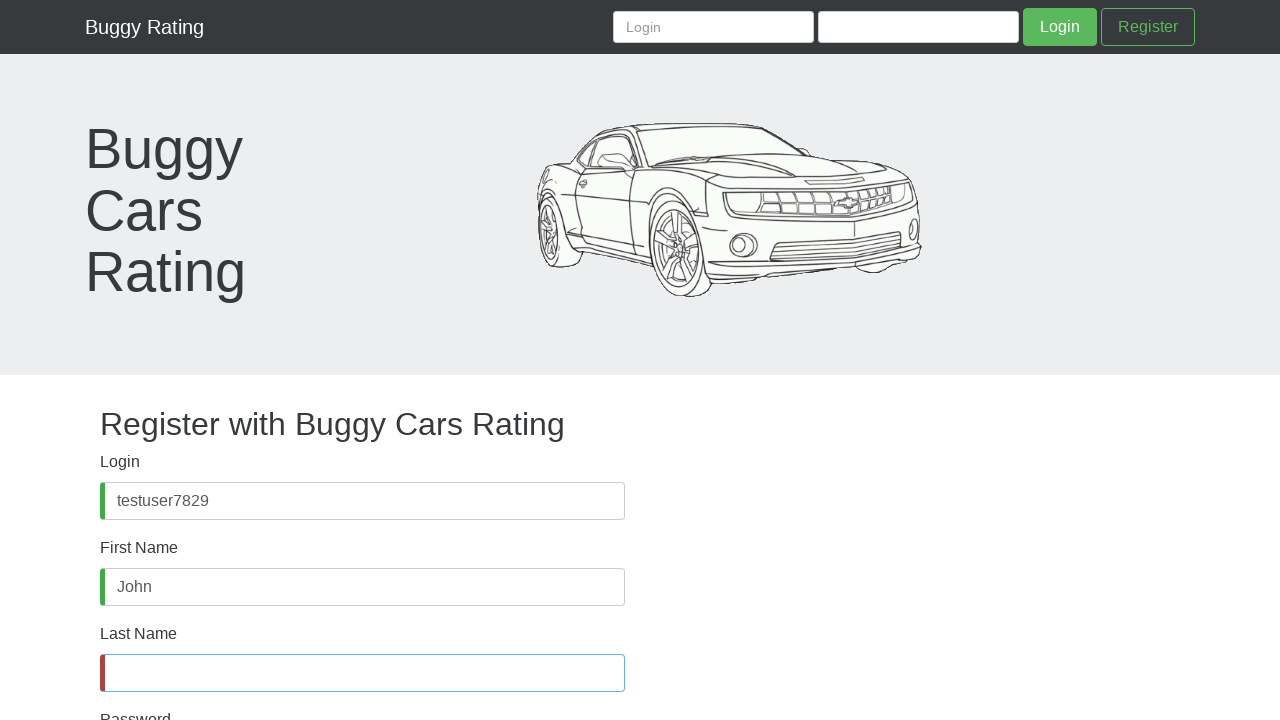

Filled Last Name field with 'Smith' on internal:label="Last Name"i
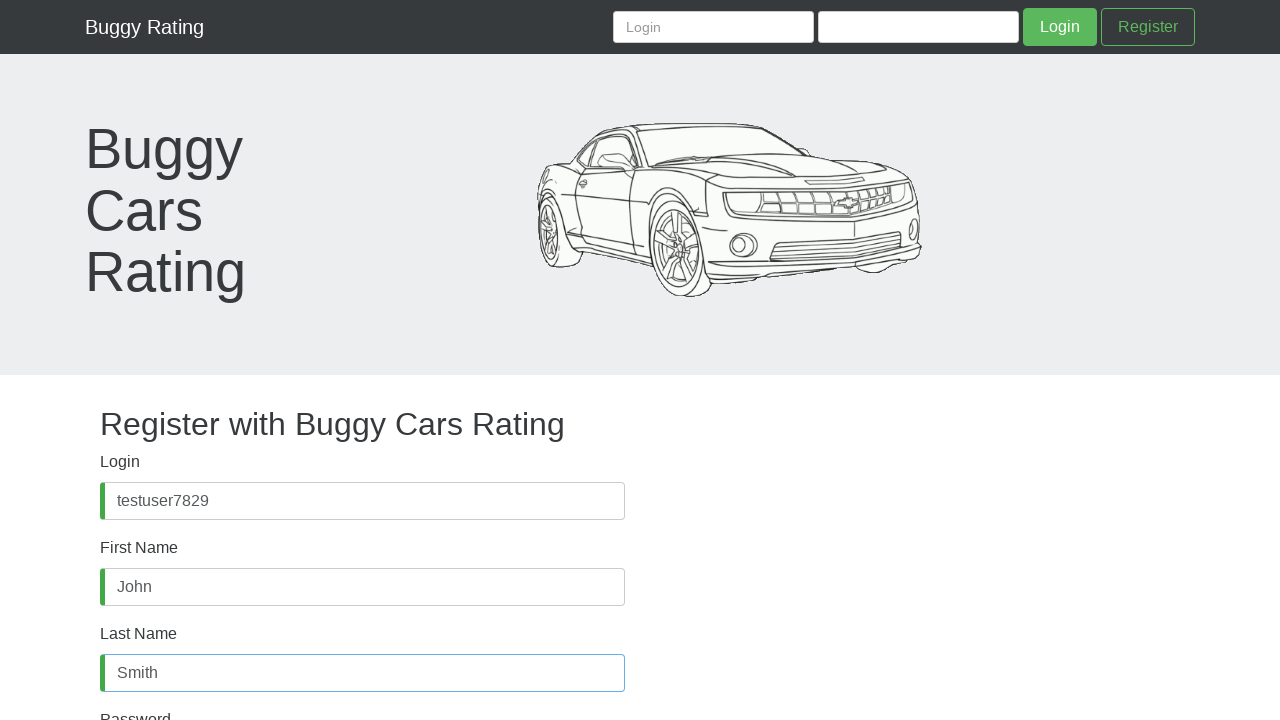

Clicked Password field for attempt 1 at (362, 488) on internal:label="Password"s
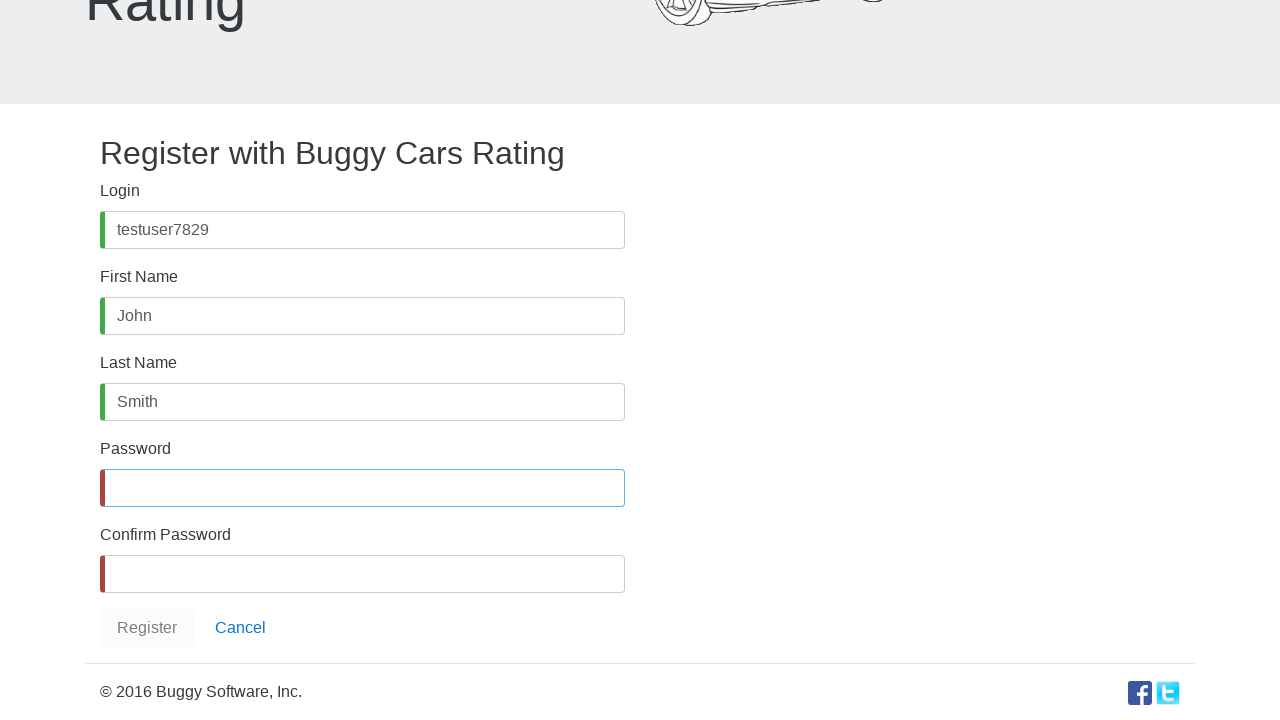

Filled Password with 'abcdefg' (lowercase only - should fail) on internal:label="Password"s
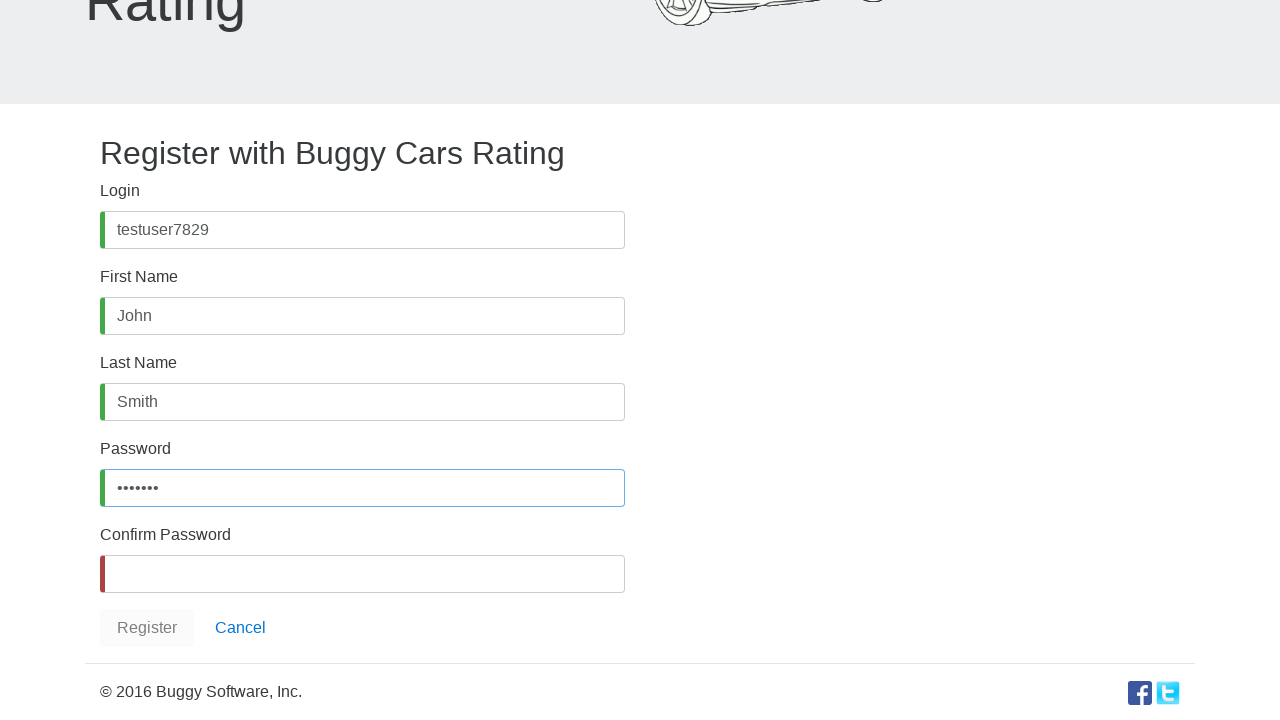

Clicked Confirm Password field at (362, 574) on internal:label="Confirm Password"i
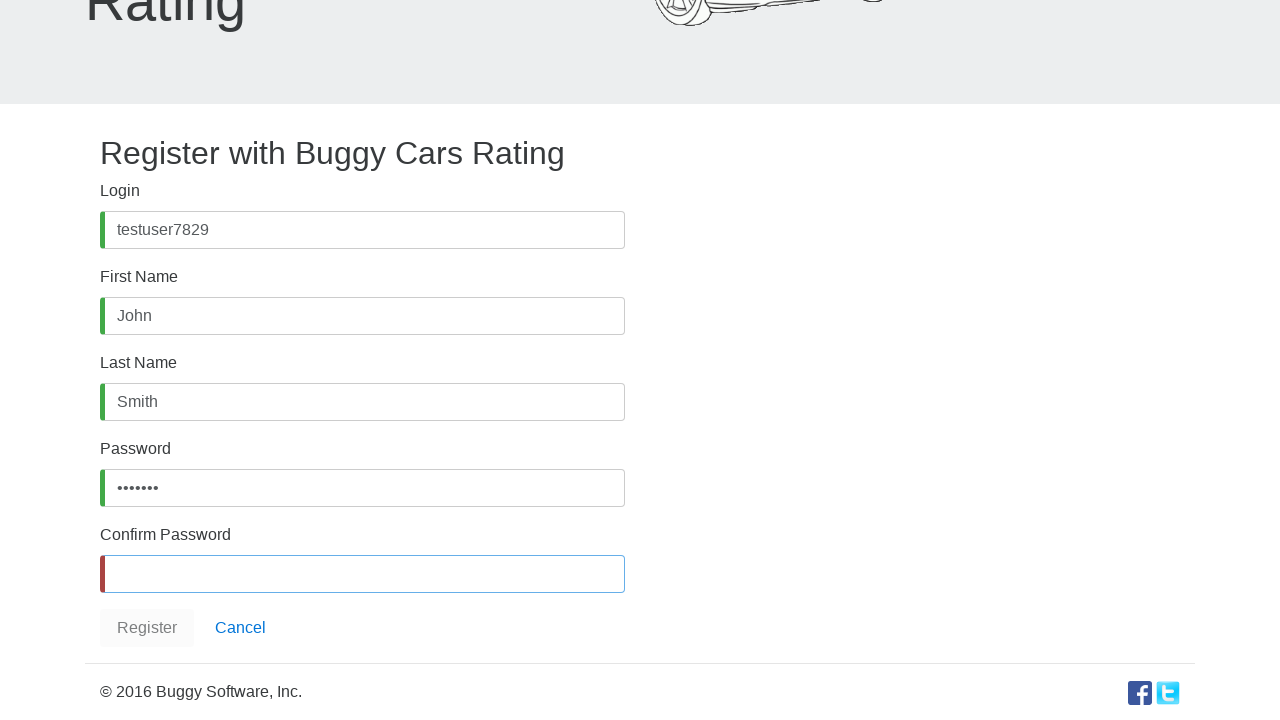

Filled Confirm Password with 'abcdefg' on internal:label="Confirm Password"i
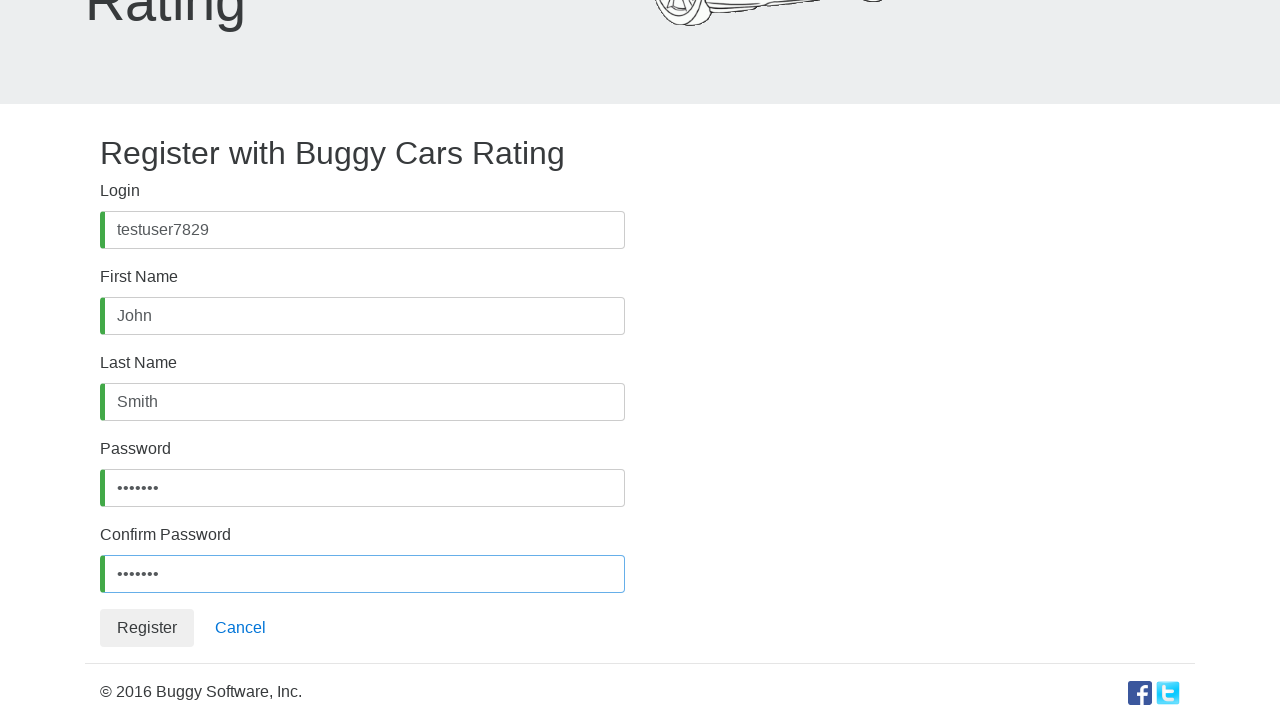

Clicked Register button (attempt 1 - should fail) at (147, 628) on internal:role=button[name="Register"i]
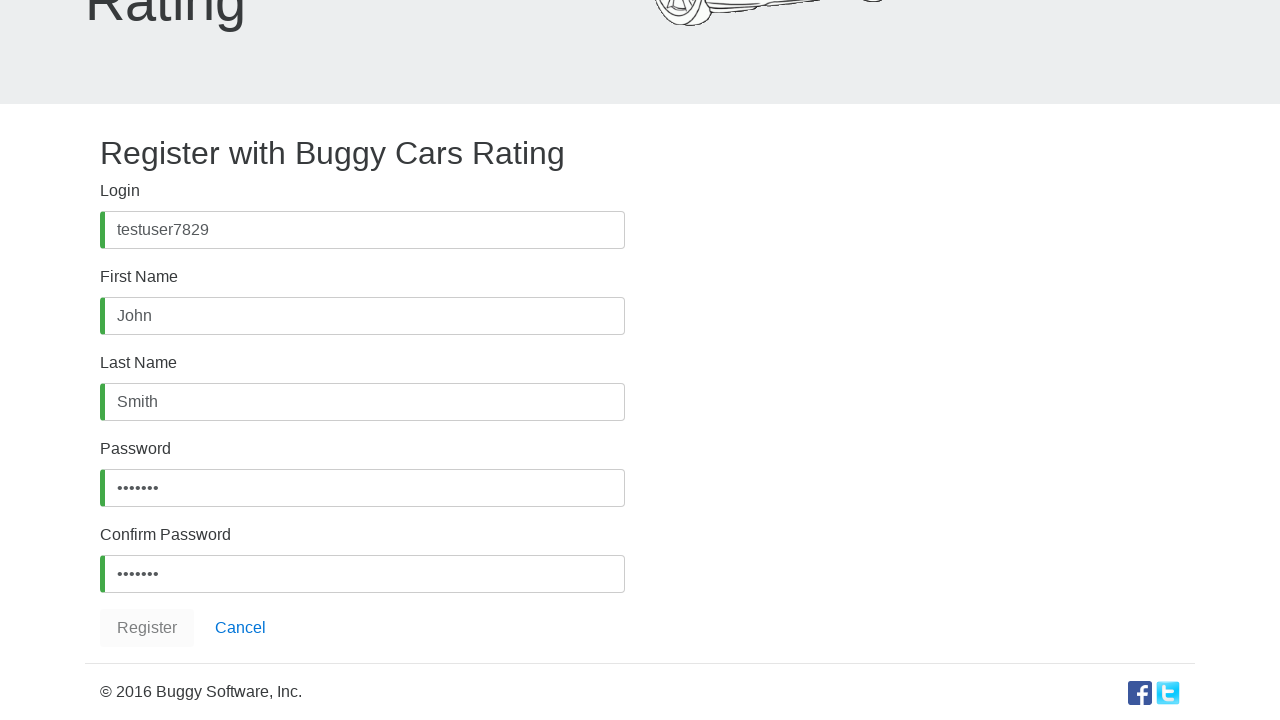

Clicked Password field for attempt 2 at (362, 488) on internal:label="Password"s
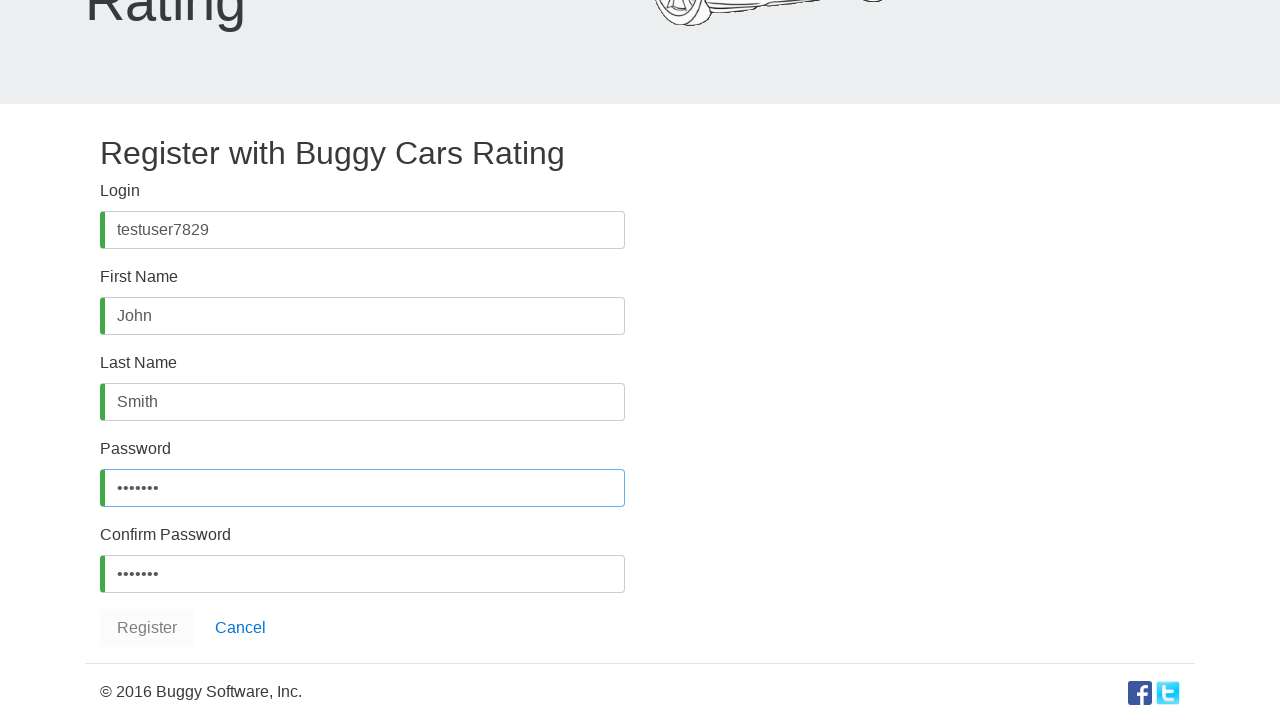

Filled Password with 'abcdefgh' (8 chars, lowercase only - should fail) on internal:label="Password"s
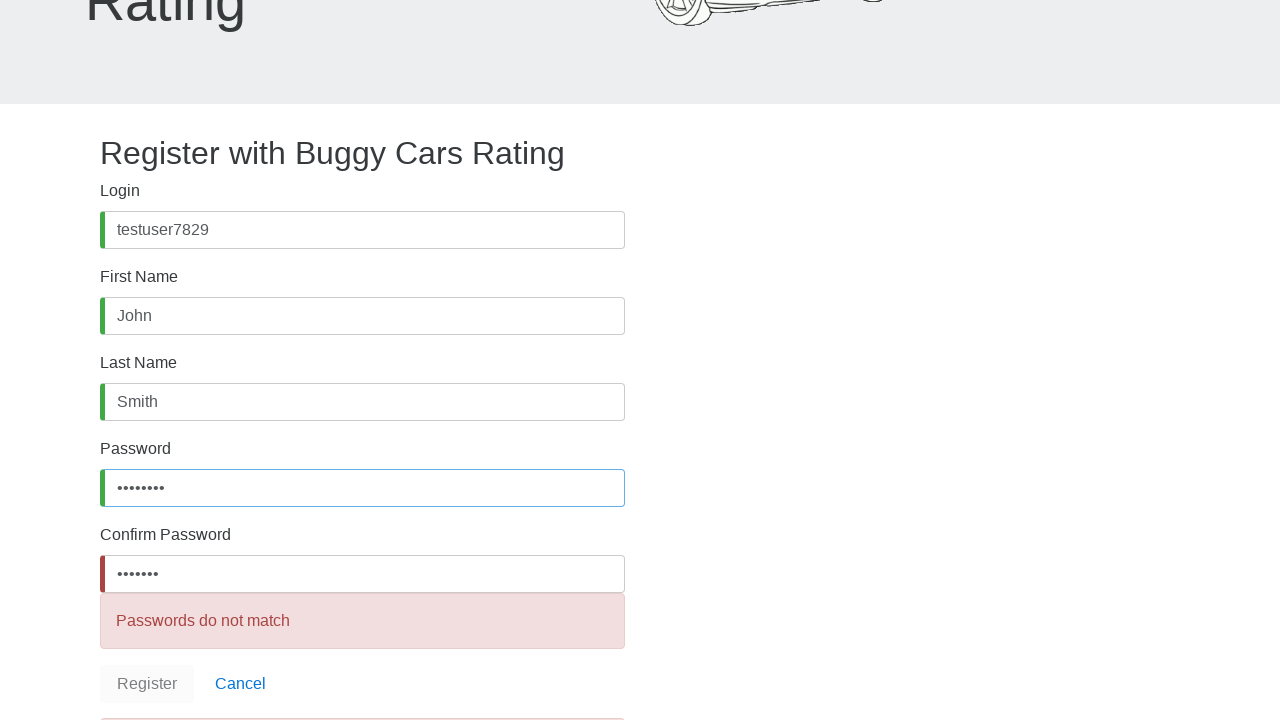

Clicked Confirm Password field at (362, 574) on internal:label="Confirm Password"i
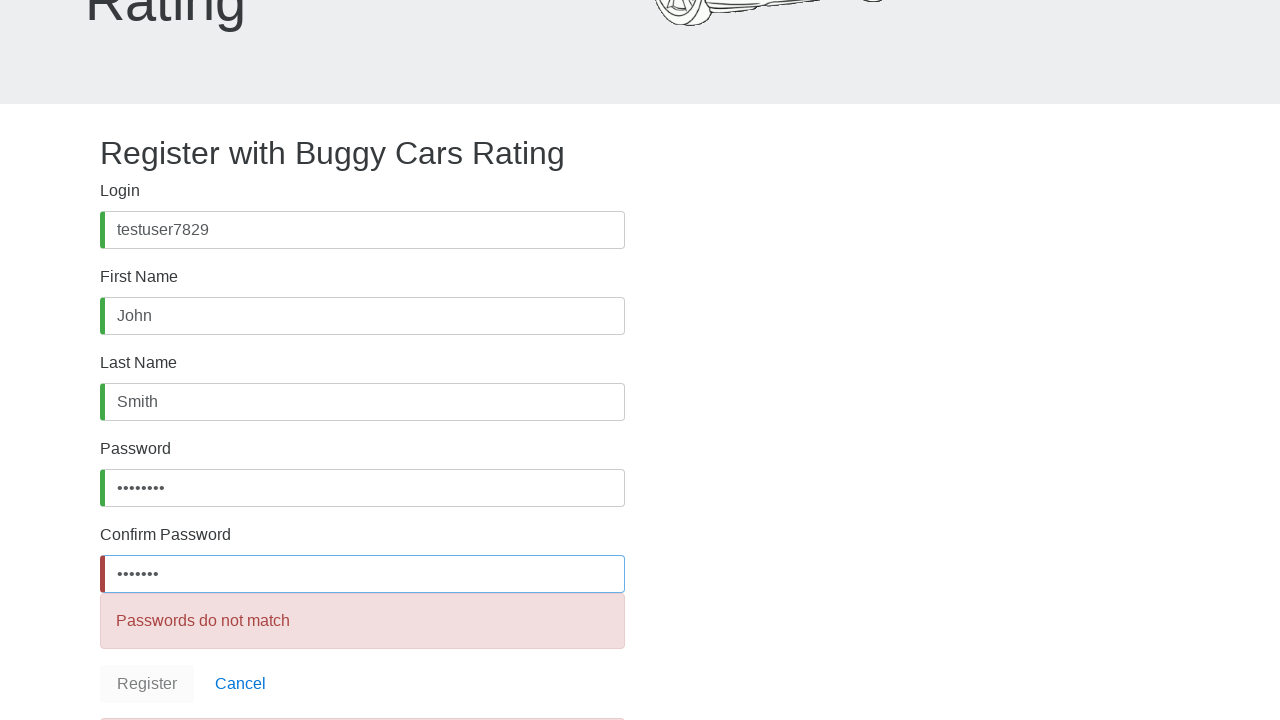

Filled Confirm Password with 'abcdefgh' on internal:label="Confirm Password"i
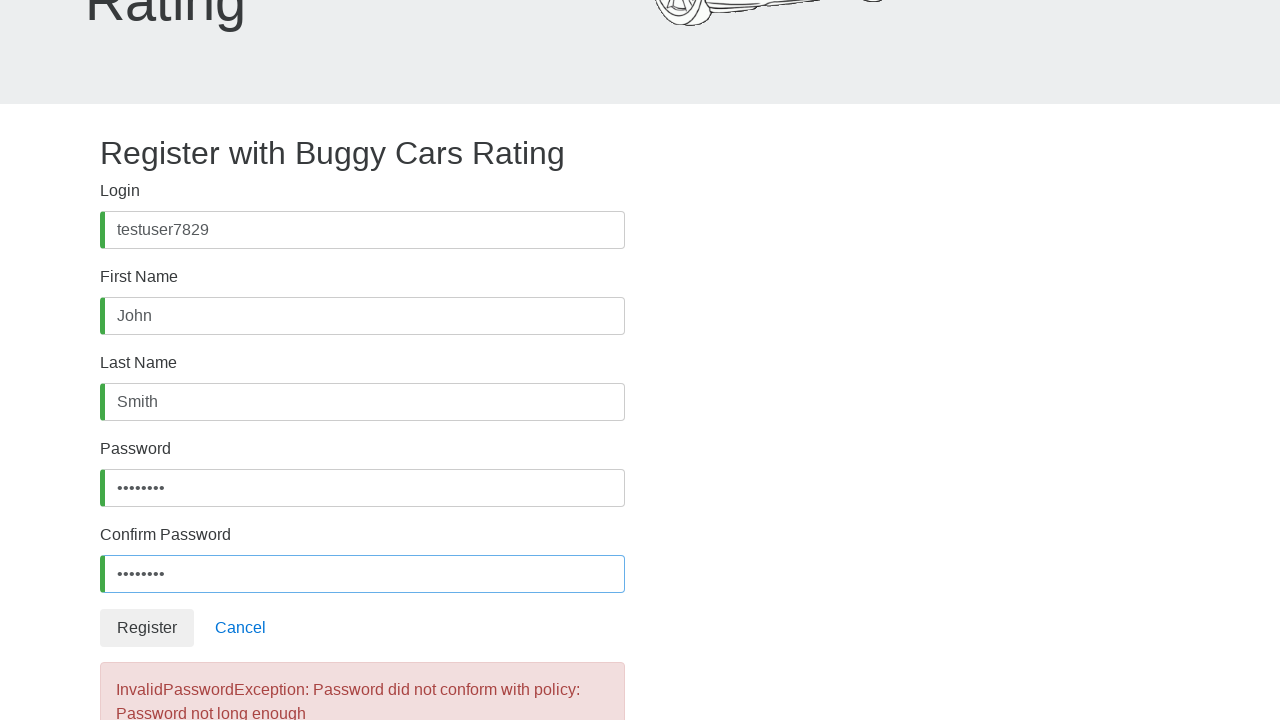

Clicked Register button (attempt 2 - should fail) at (147, 628) on internal:role=button[name="Register"i]
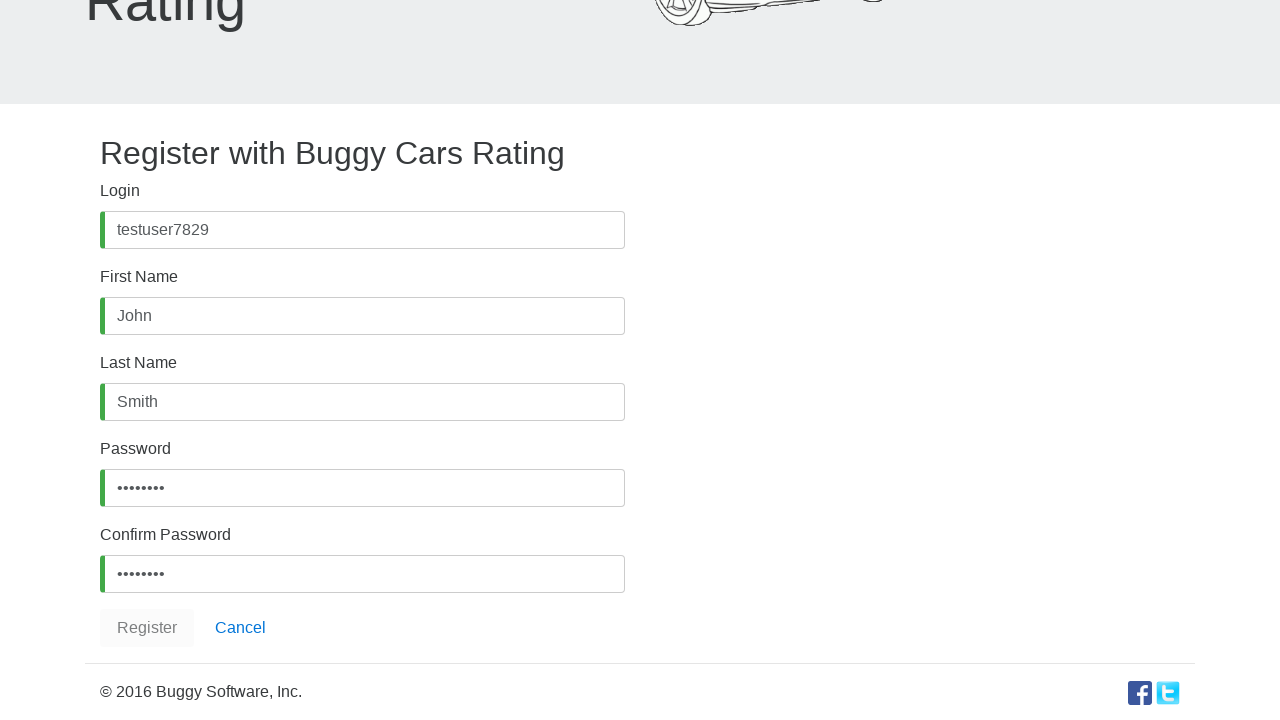

Clicked Password field for attempt 3 at (362, 488) on internal:label="Password"s
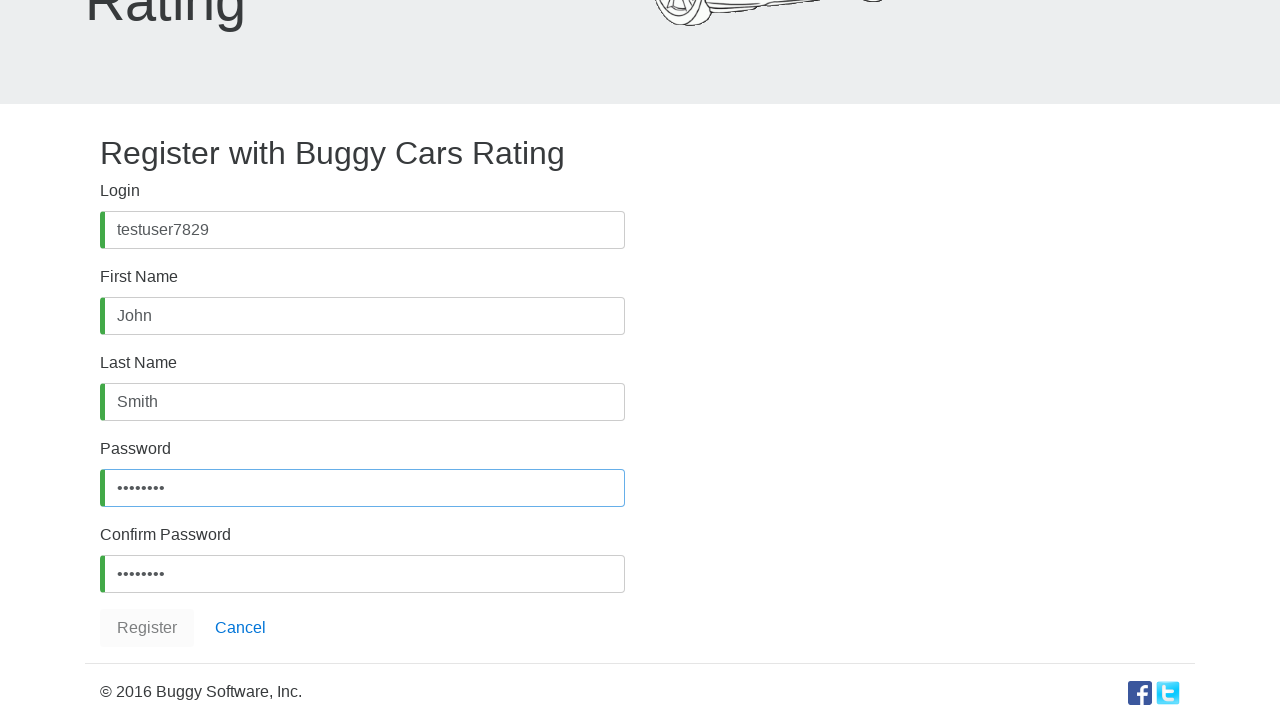

Filled Password with 'abcdefghI' (has uppercase - should fail, missing number and special) on internal:label="Password"s
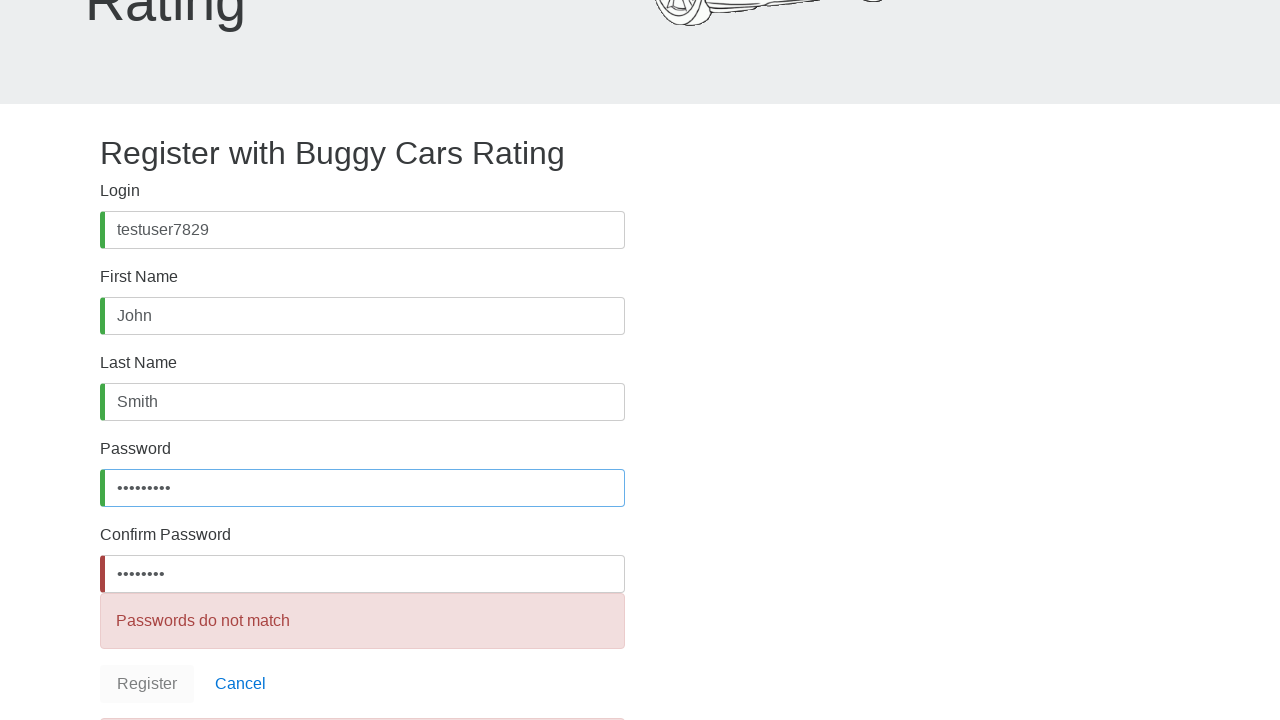

Clicked Confirm Password field at (362, 574) on internal:label="Confirm Password"i
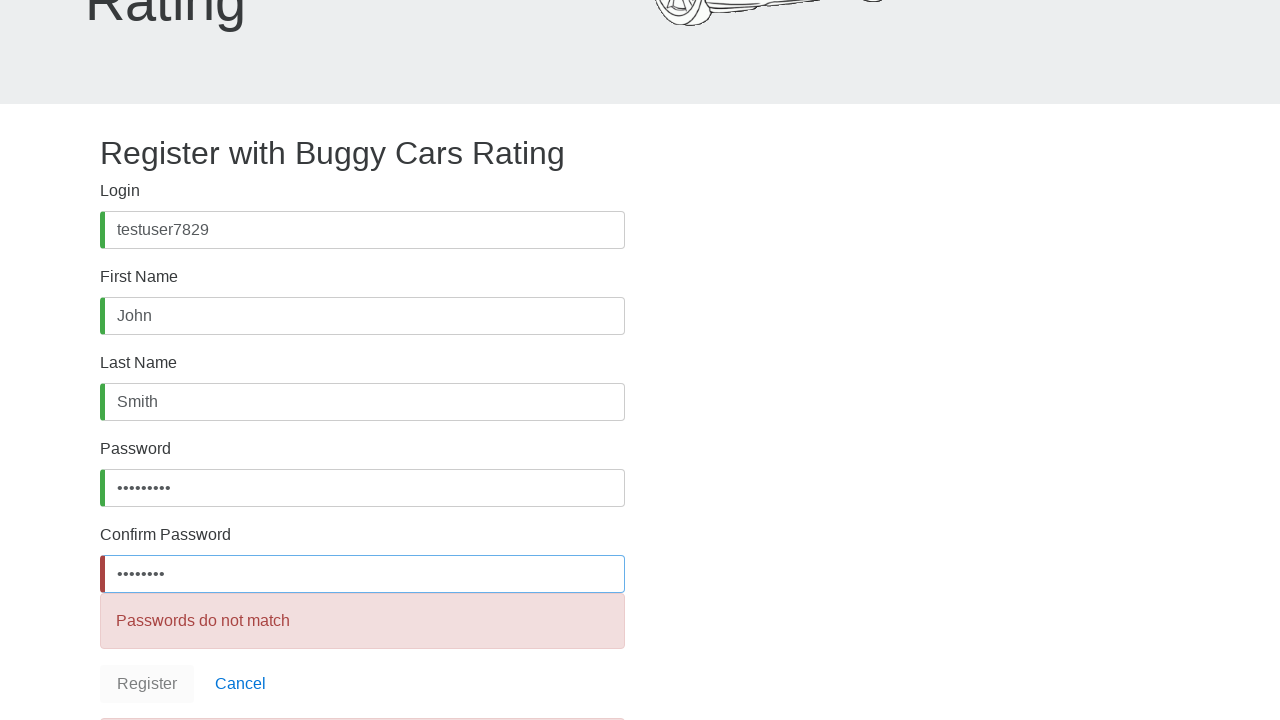

Filled Confirm Password with 'abcdefghI' on internal:label="Confirm Password"i
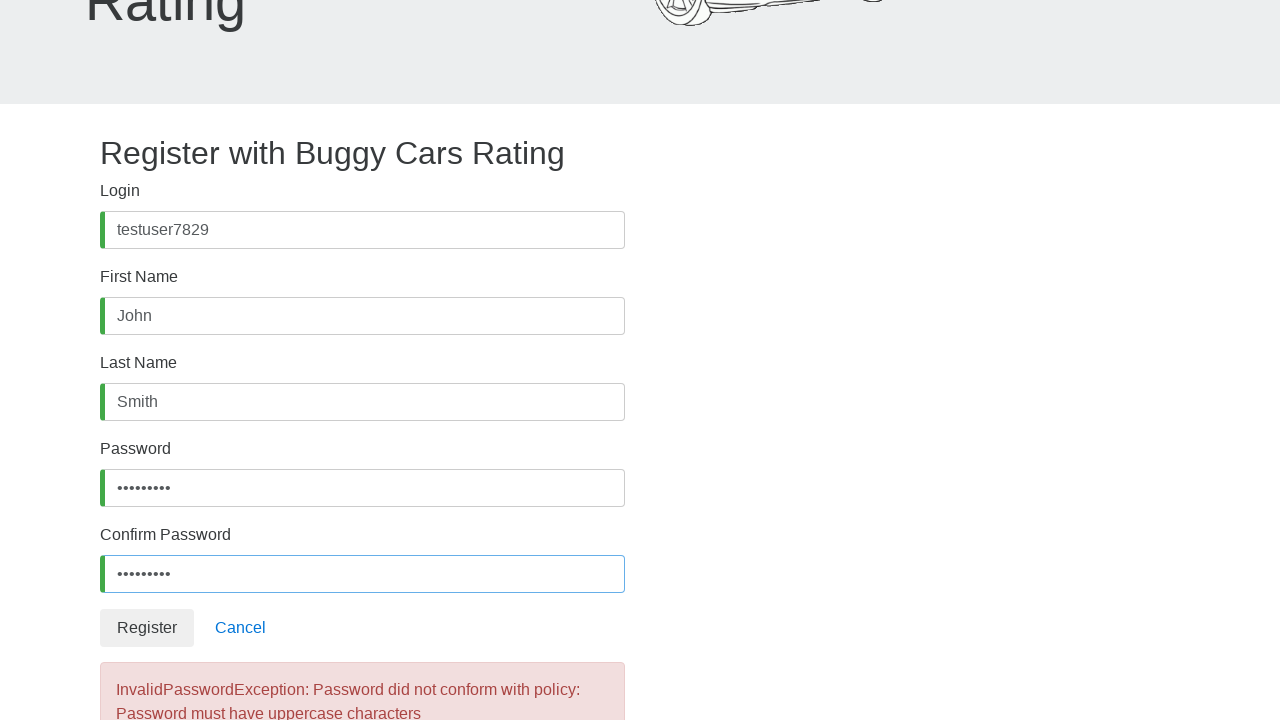

Clicked Register button (attempt 3 - should fail) at (147, 628) on internal:role=button[name="Register"i]
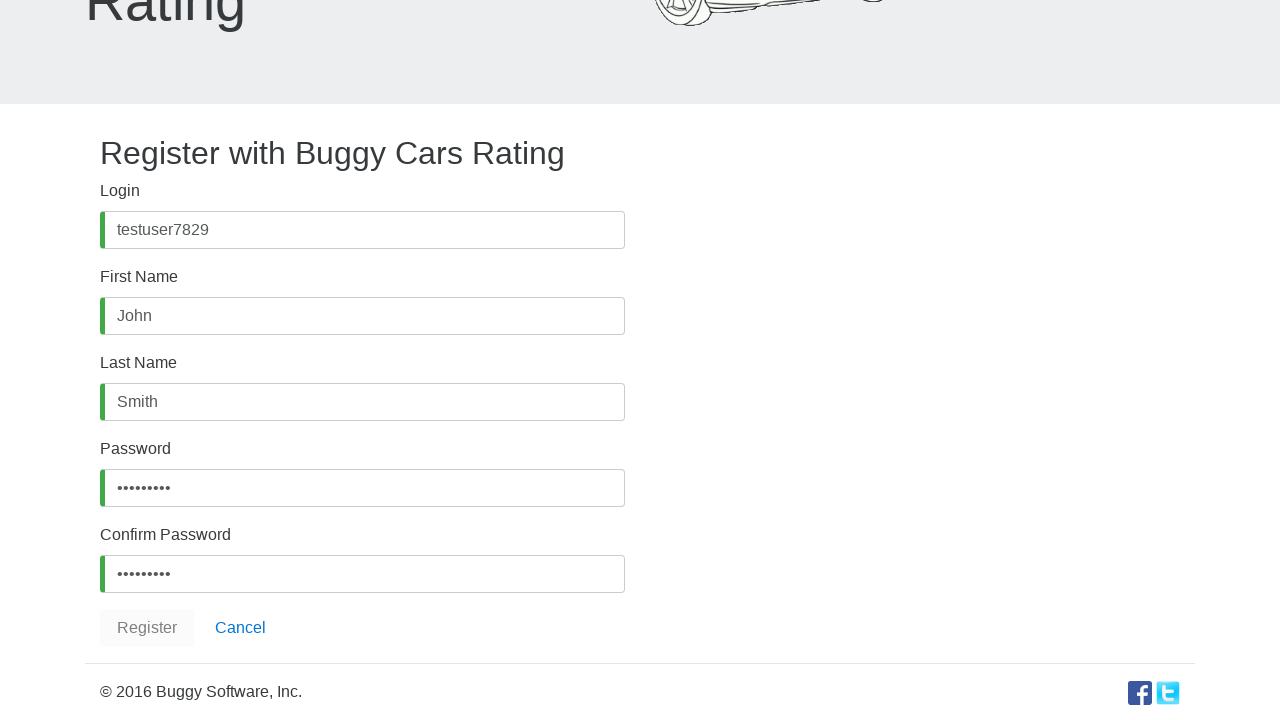

Clicked Password field for attempt 4 at (362, 488) on internal:label="Password"s
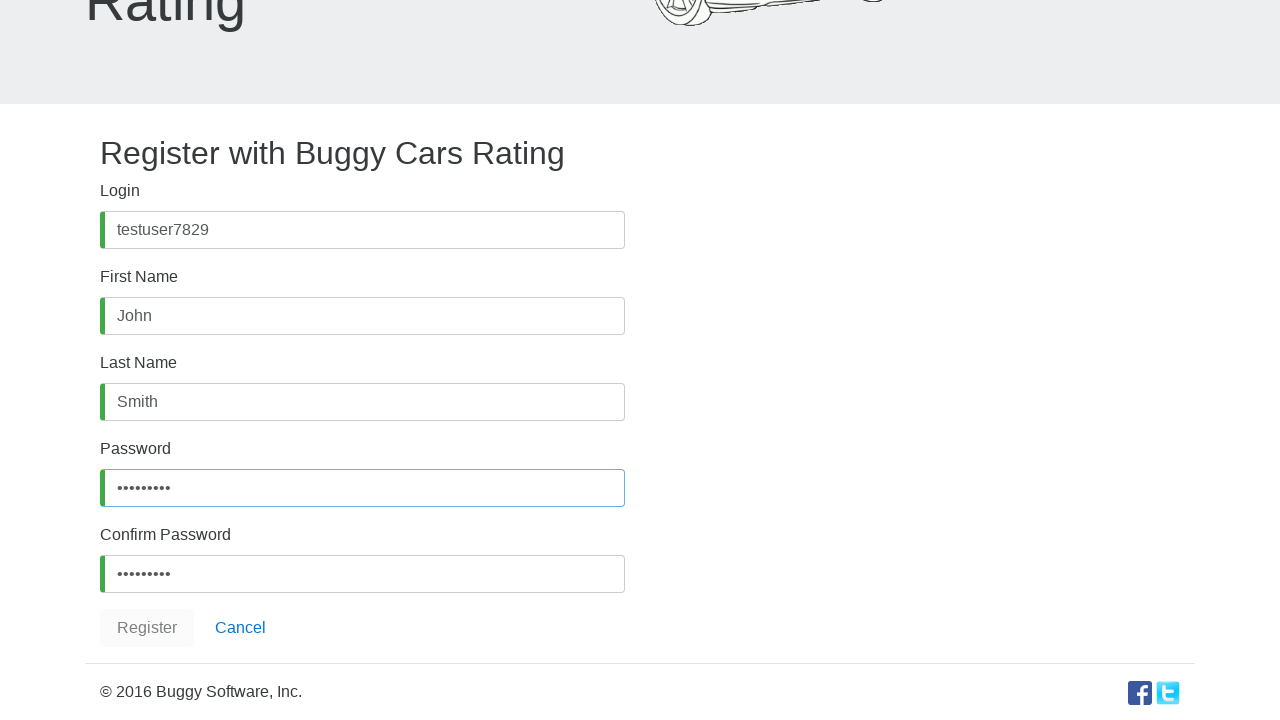

Filled Password with 'abcdefghI1' (has uppercase and number - should fail, missing special) on internal:label="Password"s
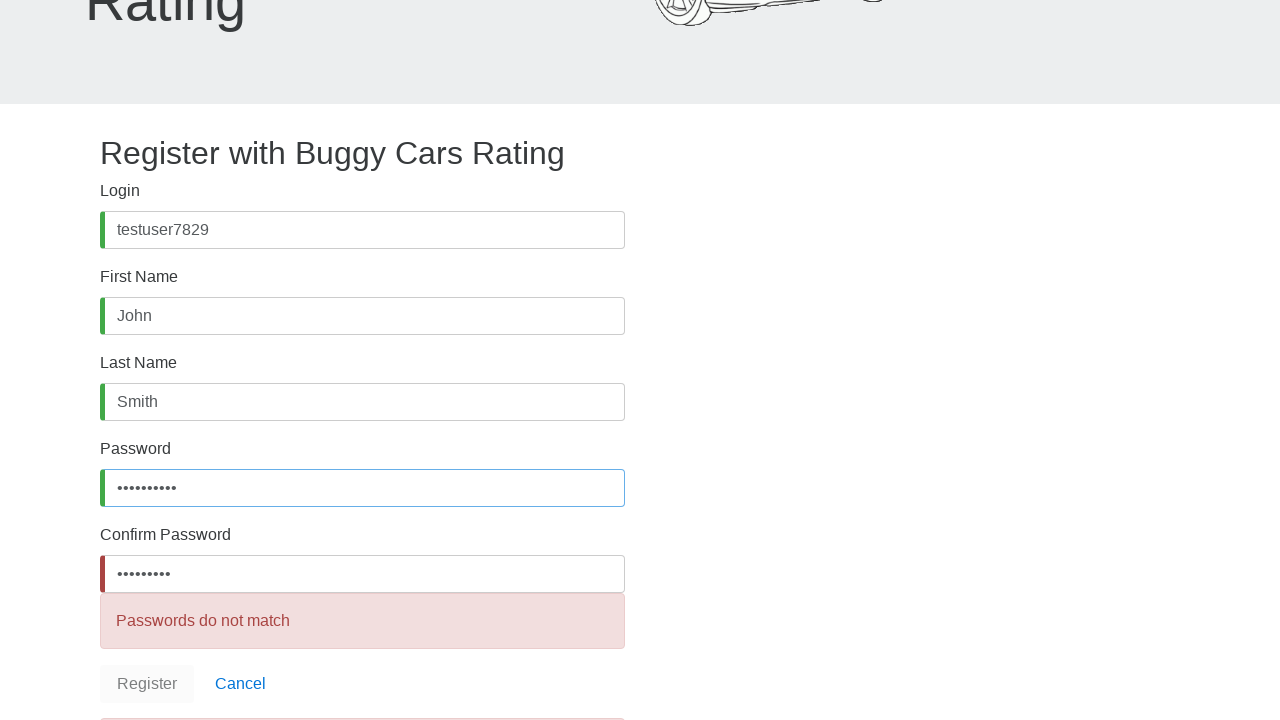

Clicked Confirm Password field at (362, 574) on internal:label="Confirm Password"i
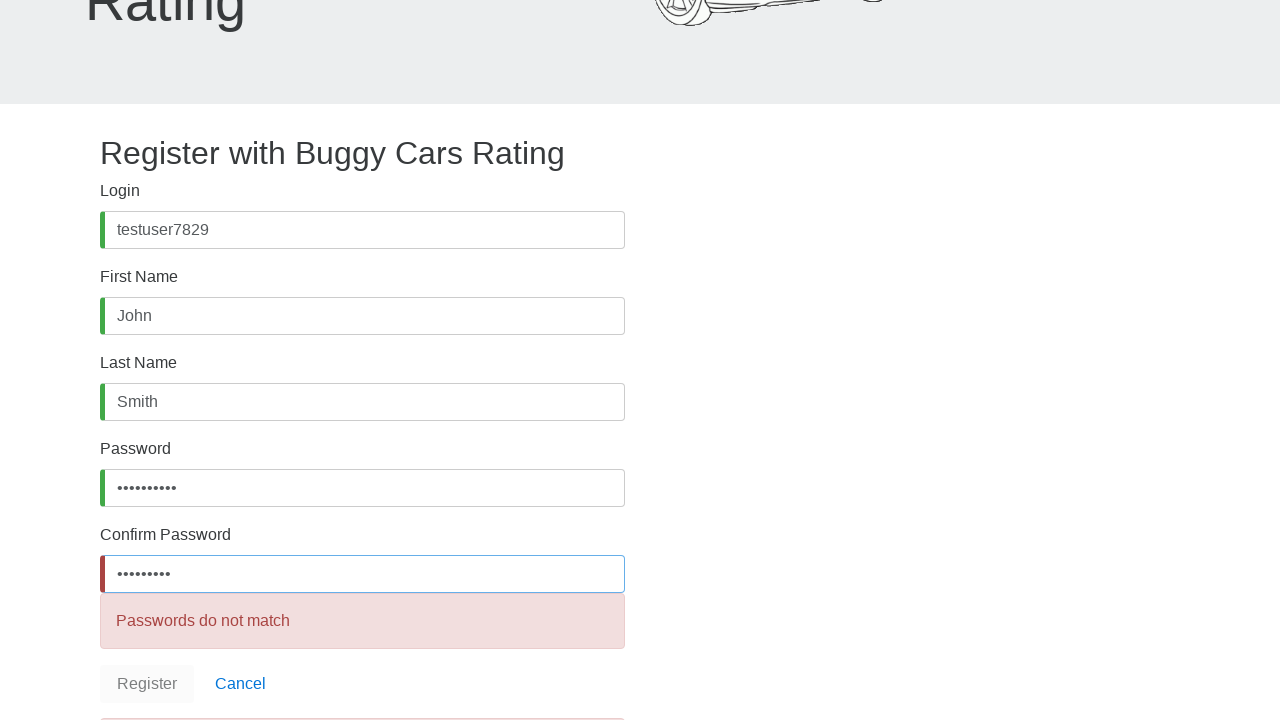

Filled Confirm Password with 'abcdefghI1' on internal:label="Confirm Password"i
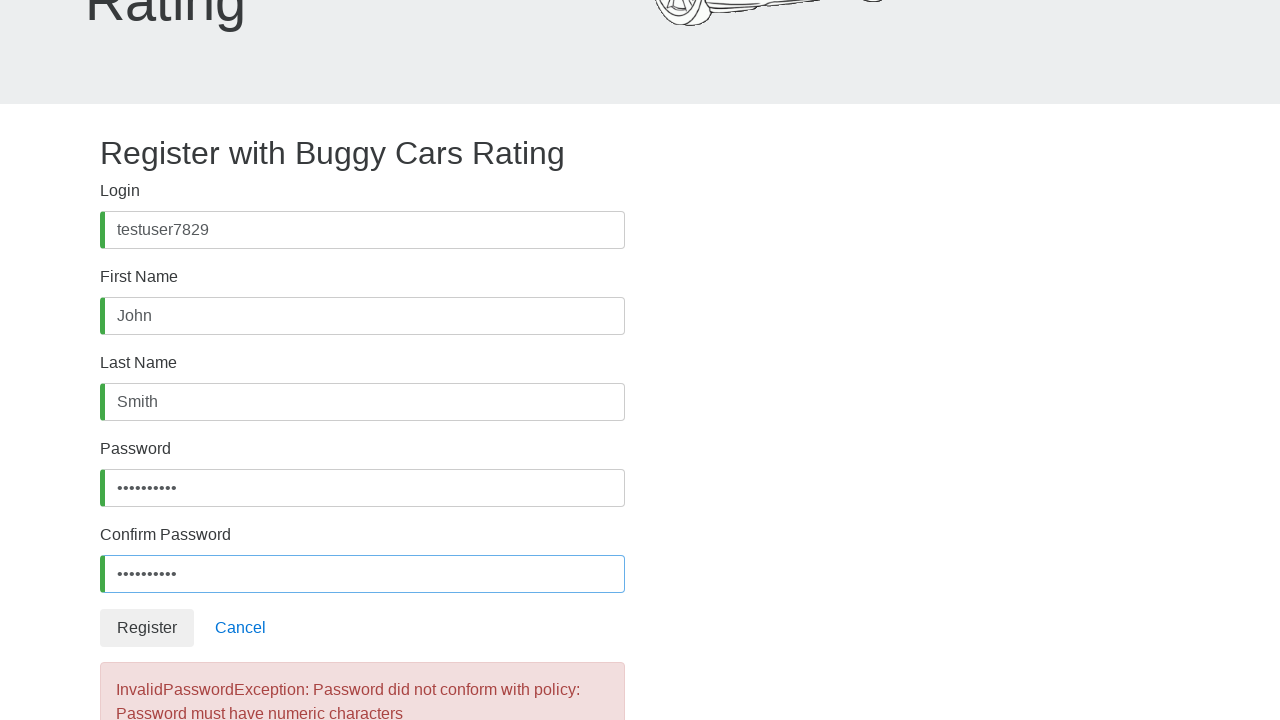

Clicked Register button (attempt 4 - should fail) at (147, 628) on internal:role=button[name="Register"i]
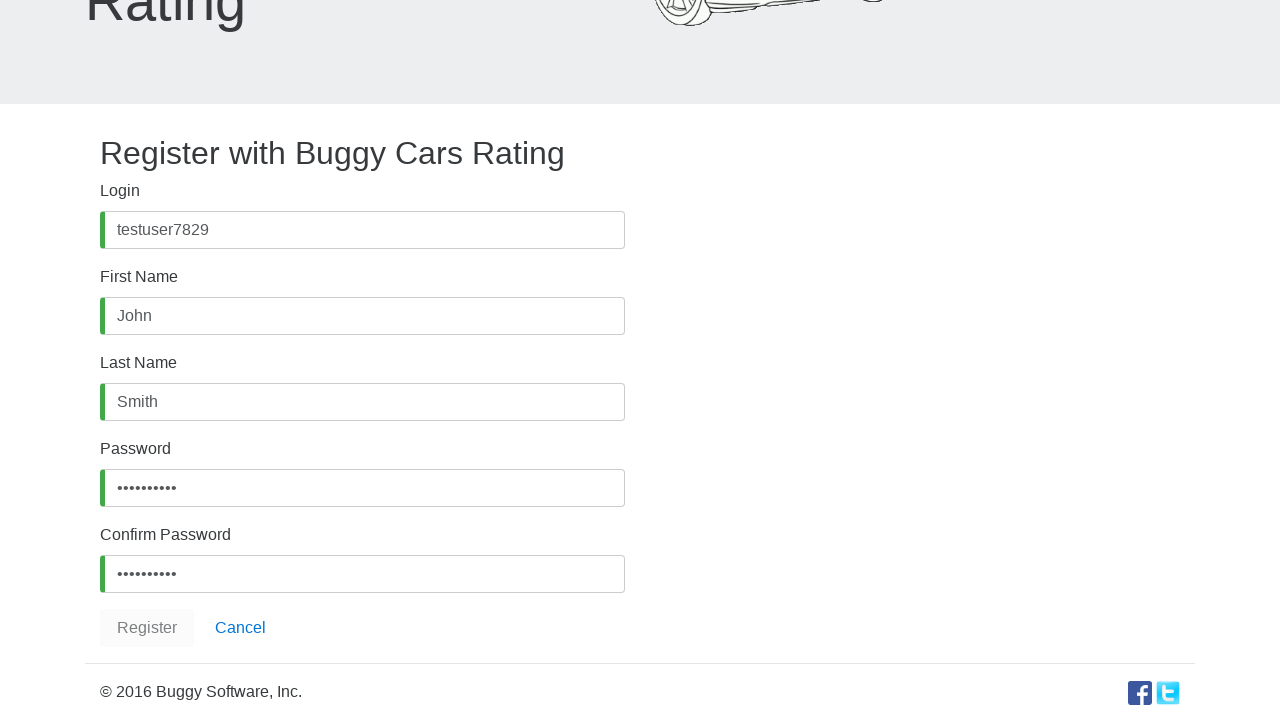

Clicked Password field for attempt 5 at (362, 488) on internal:label="Password"s
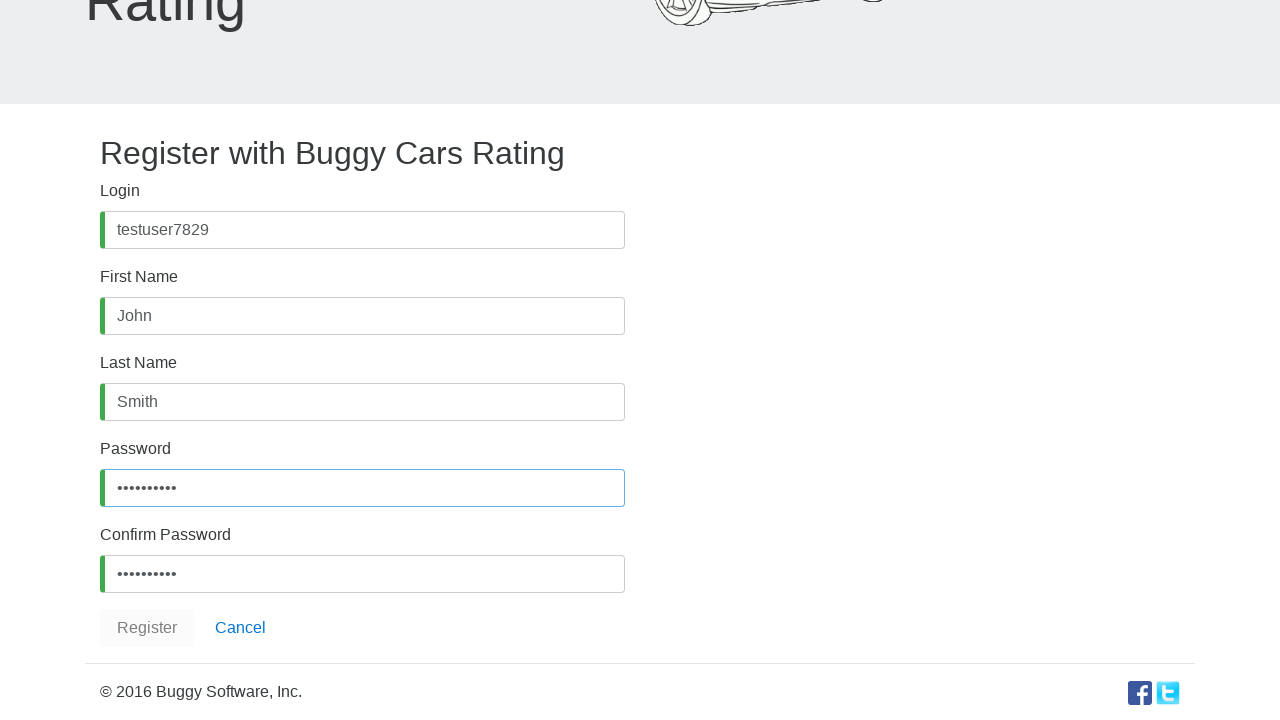

Filled Password with 'abcdefghI1!' (meets all requirements: length, uppercase, number, special - should succeed) on internal:label="Password"s
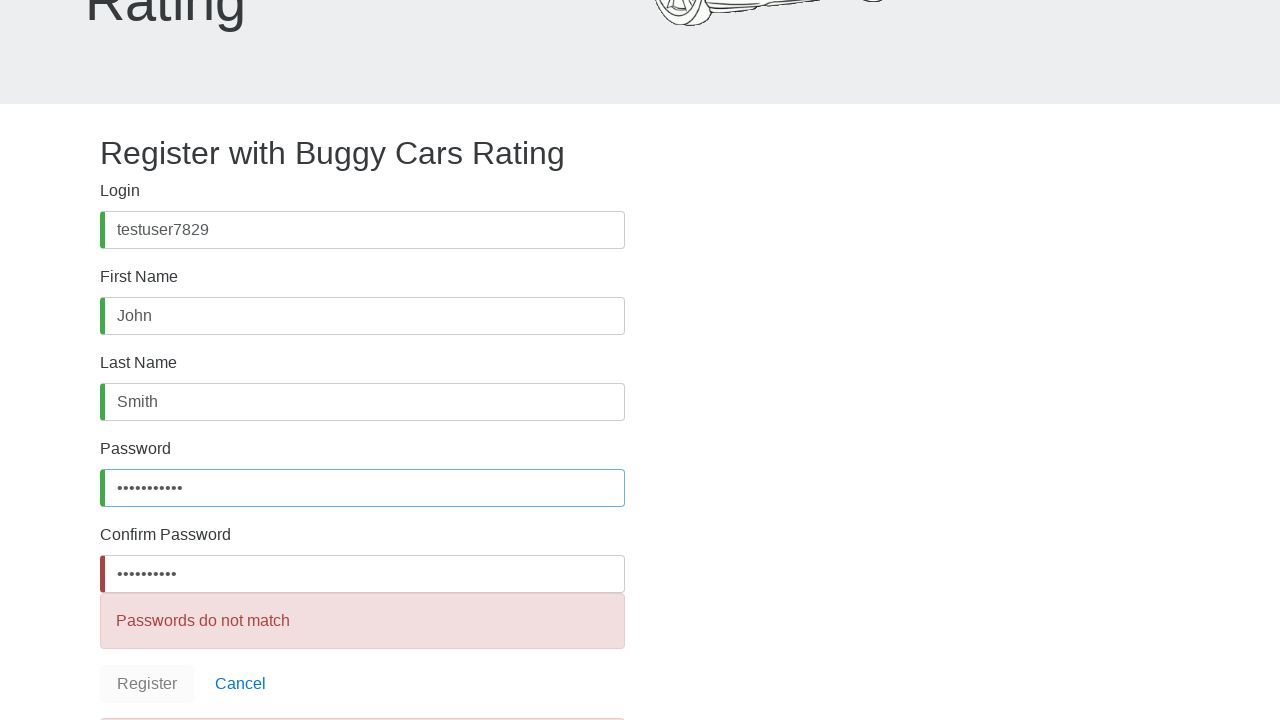

Clicked Confirm Password field at (362, 574) on internal:label="Confirm Password"i
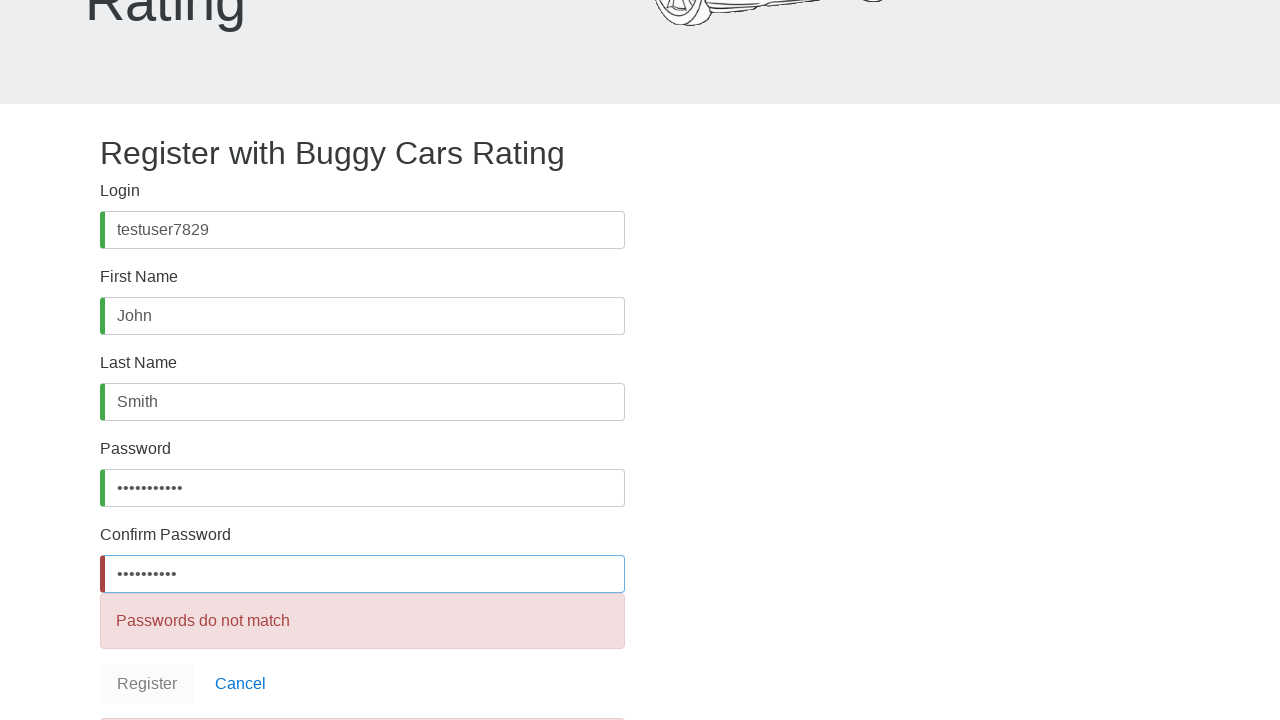

Filled Confirm Password with 'abcdefghI1!' on internal:label="Confirm Password"i
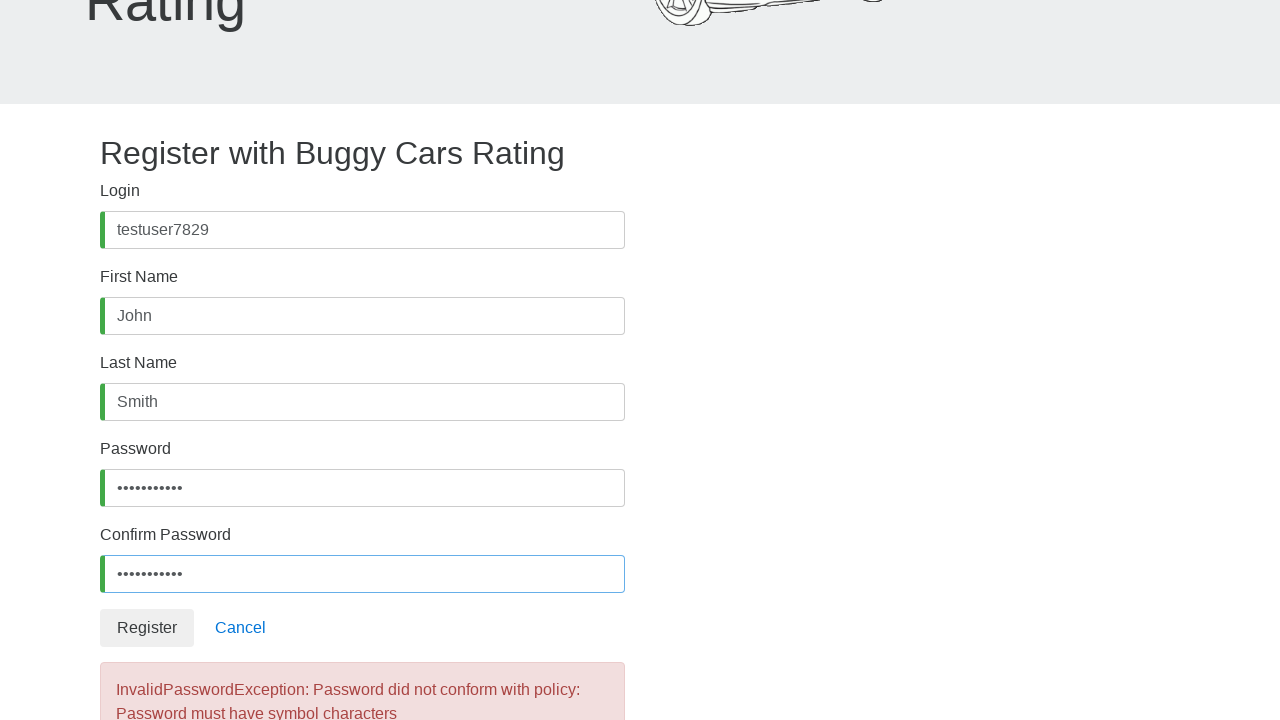

Clicked Register button (attempt 5 - should succeed) at (147, 628) on internal:role=button[name="Register"i]
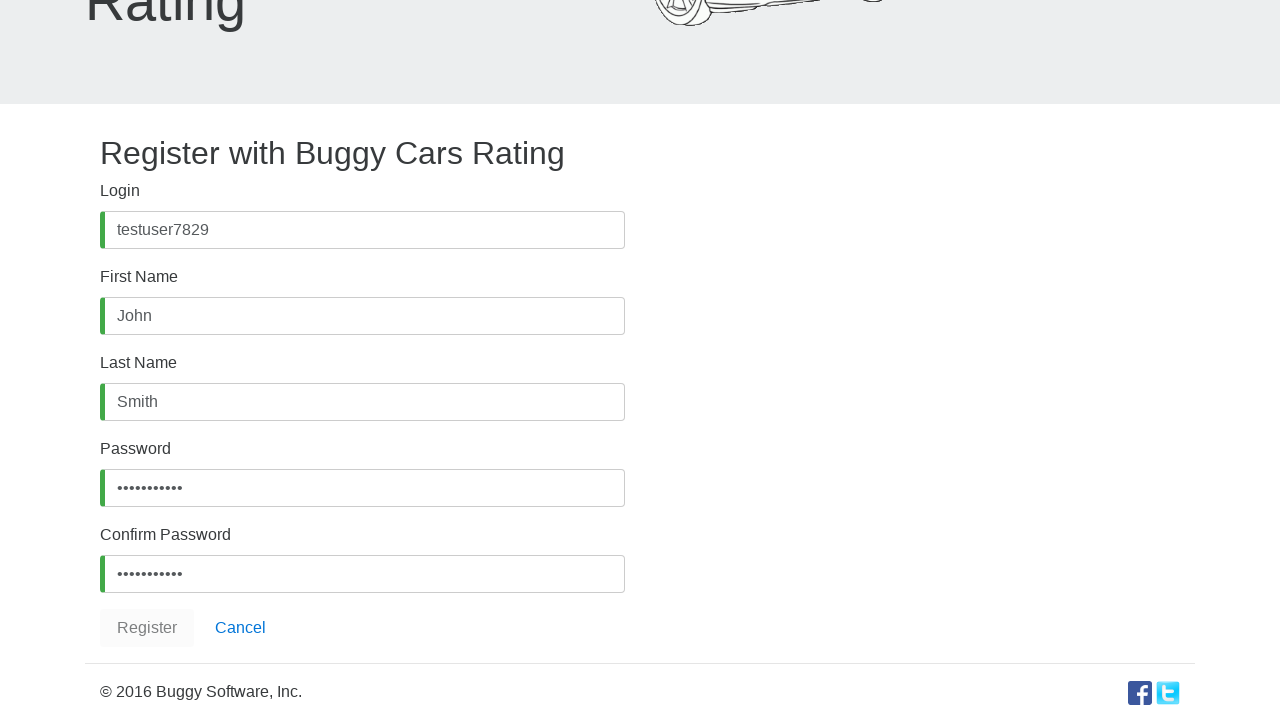

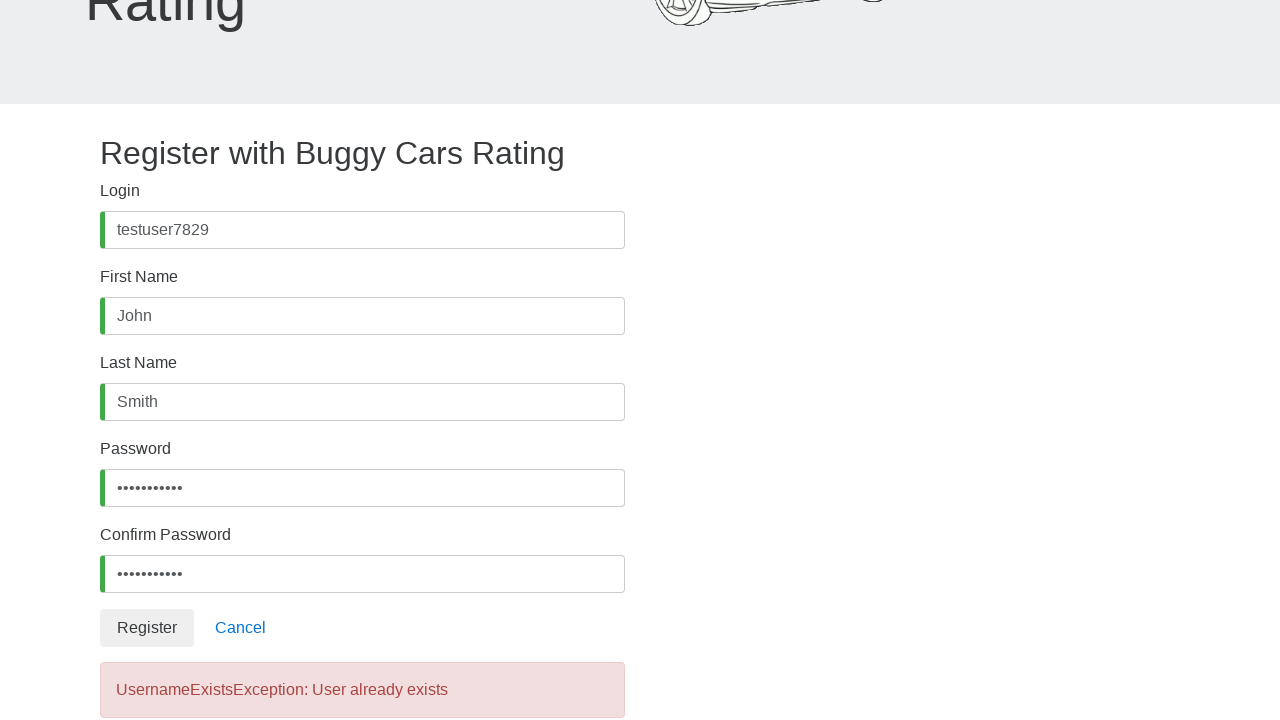